Tests the jQuery UI datepicker widget by opening the calendar, navigating to the next month, and selecting a specific date

Starting URL: https://jqueryui.com/datepicker/

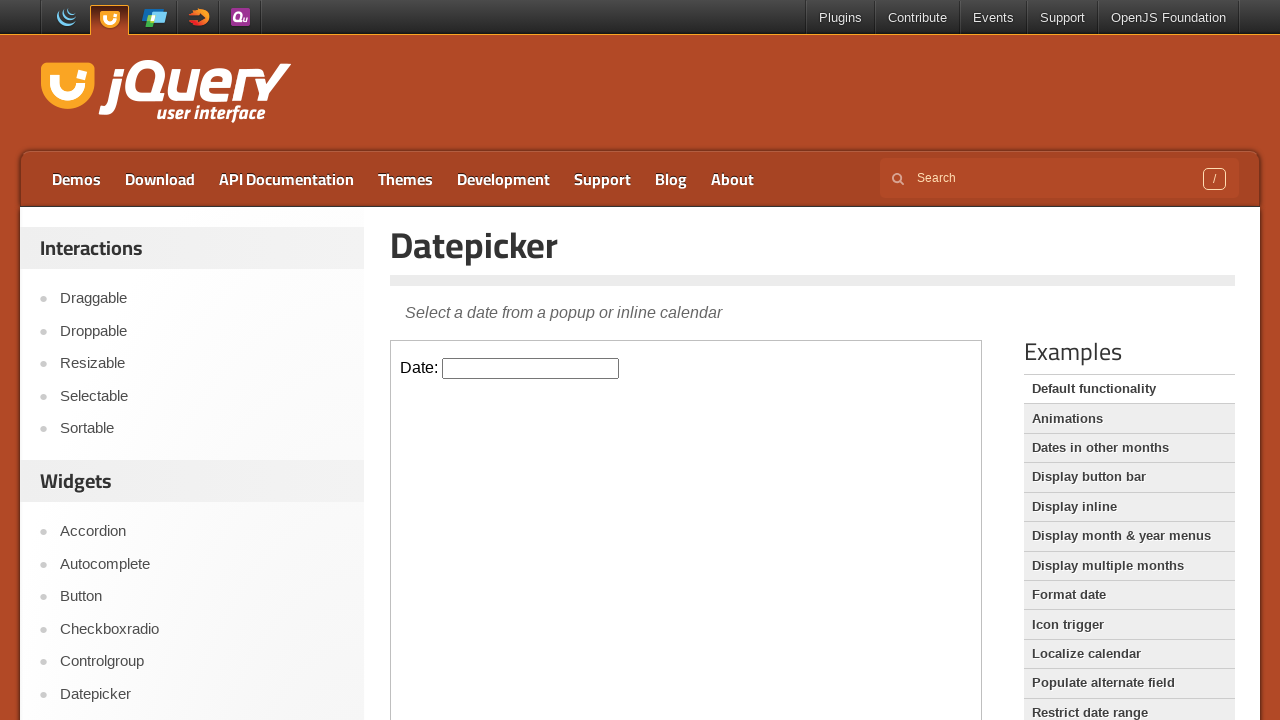

Located the demo iframe containing the datepicker widget
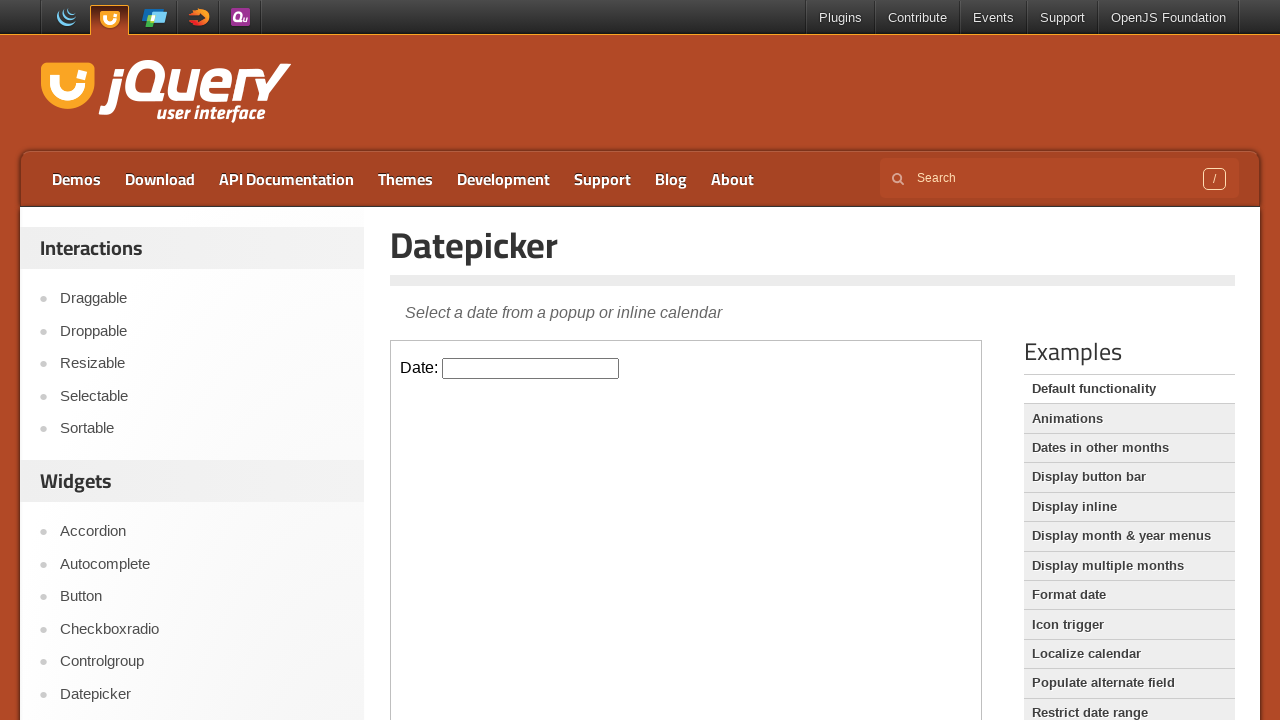

Clicked on the datepicker input to open the calendar at (531, 368) on iframe.demo-frame >> internal:control=enter-frame >> #datepicker
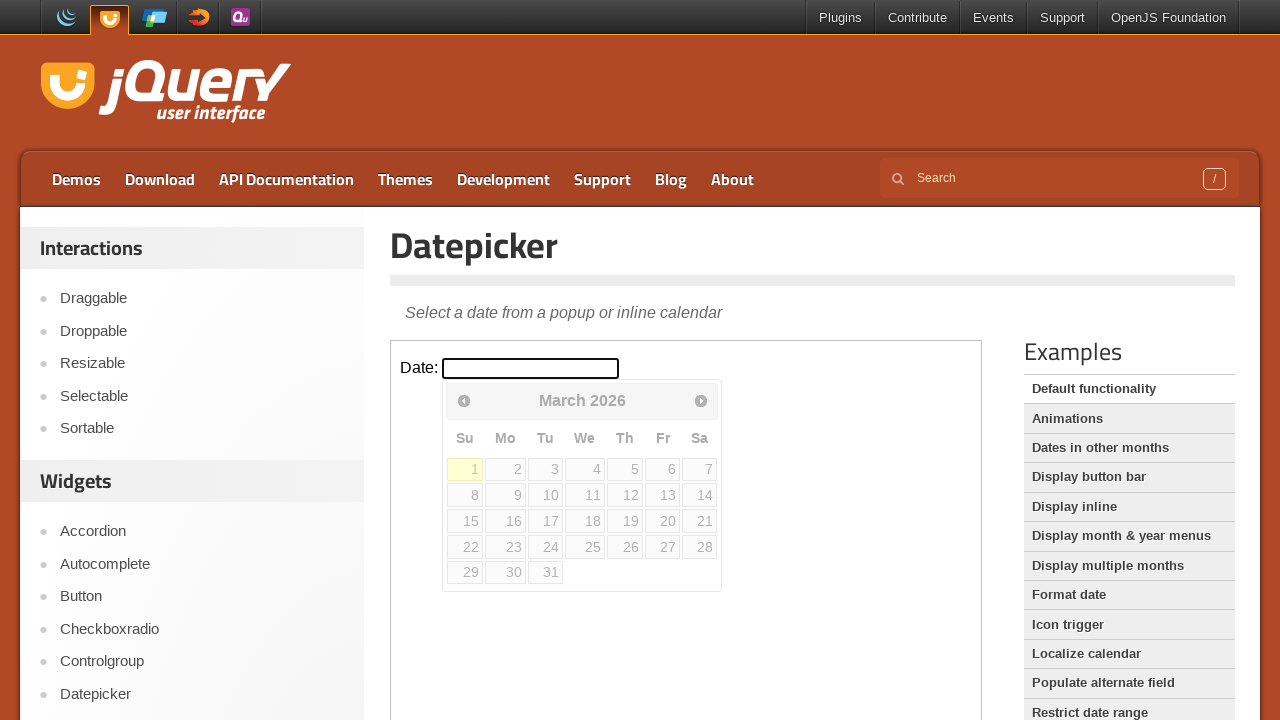

Clicked Next button to navigate to the next month at (701, 400) on iframe.demo-frame >> internal:control=enter-frame >> xpath=//div/a/span[text()='
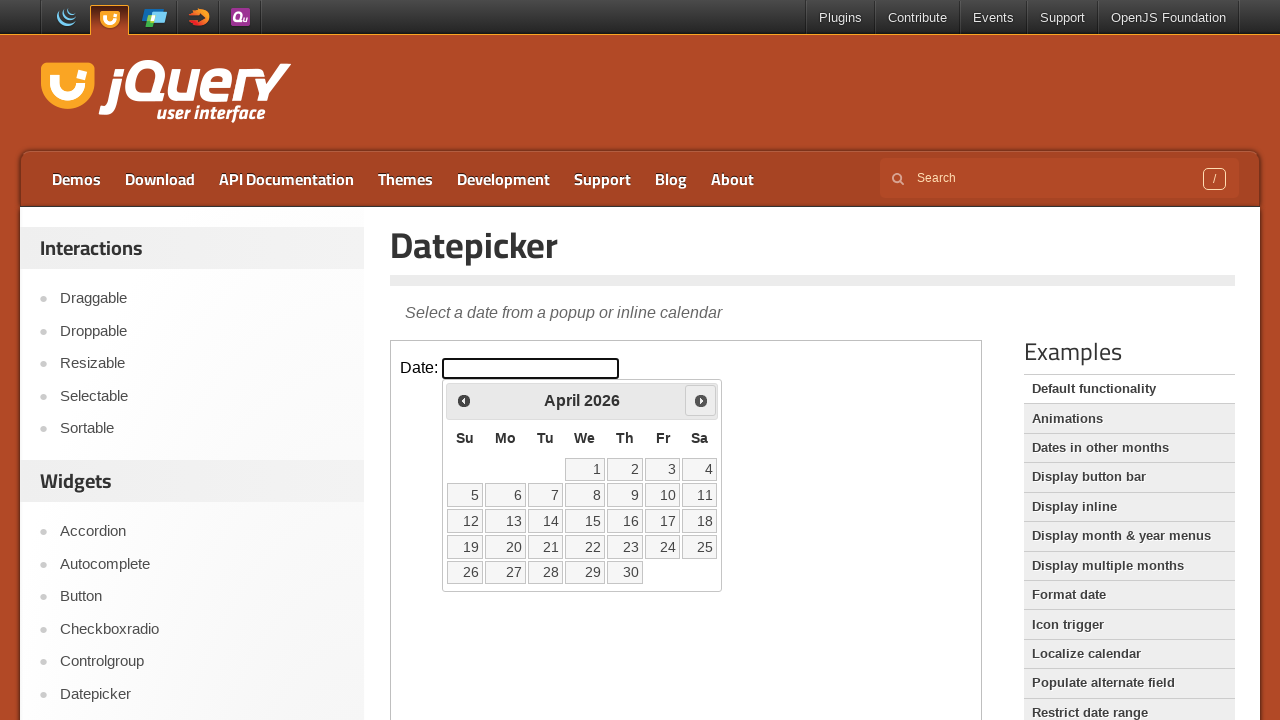

Selected date 12 from the calendar at (465, 521) on iframe.demo-frame >> internal:control=enter-frame >> xpath=//table/tbody/tr/td/a
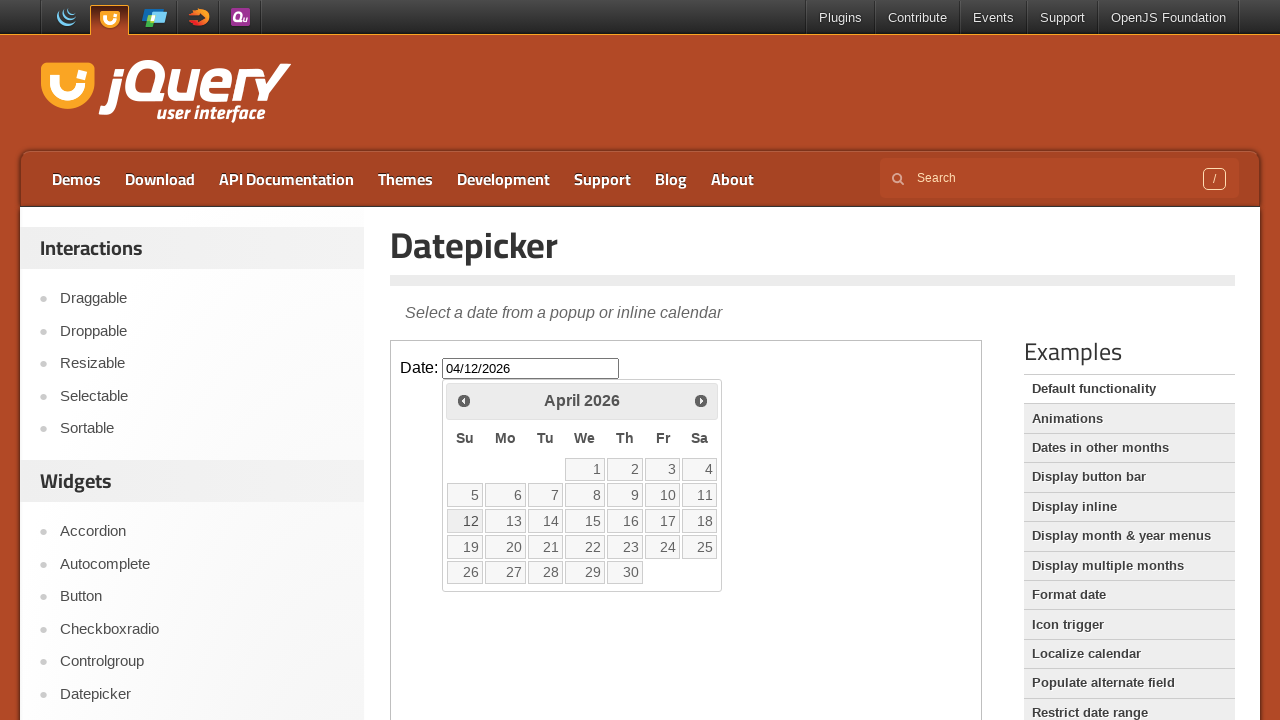

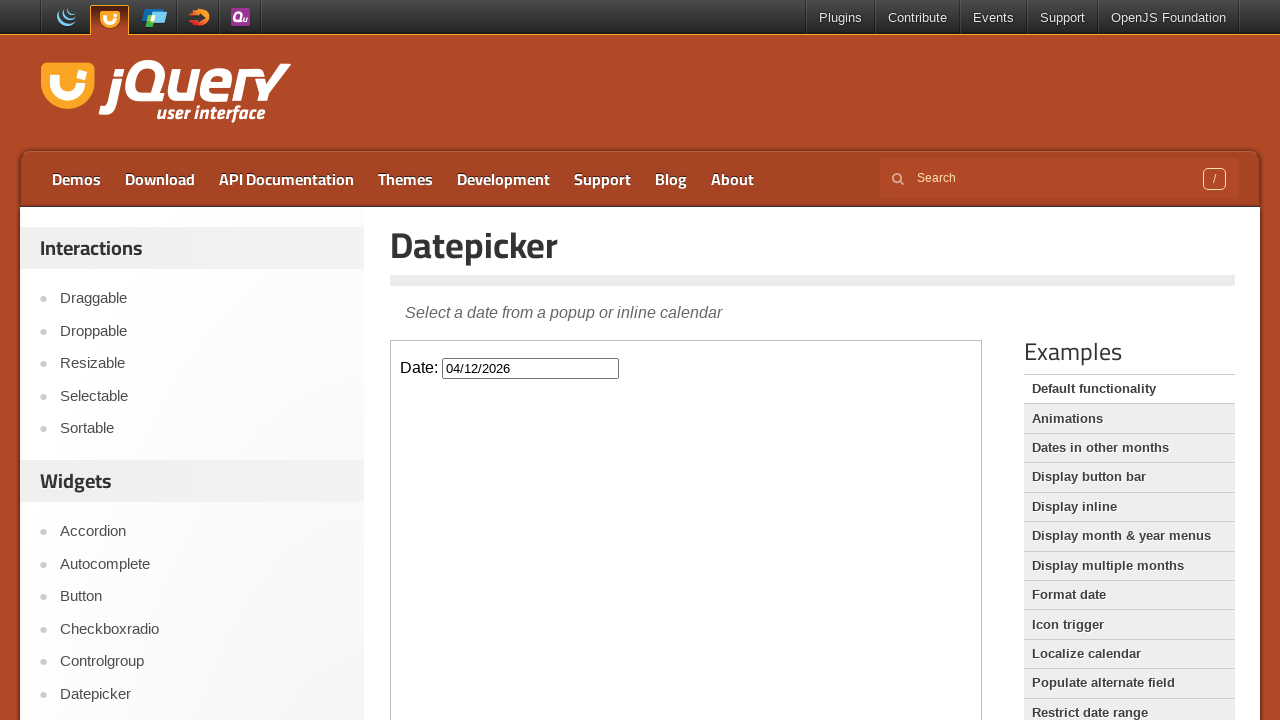